Navigates to a practice automation page, scrolls down to view a product table, and verifies the table structure by locating rows and columns.

Starting URL: https://rahulshettyacademy.com/AutomationPractice/

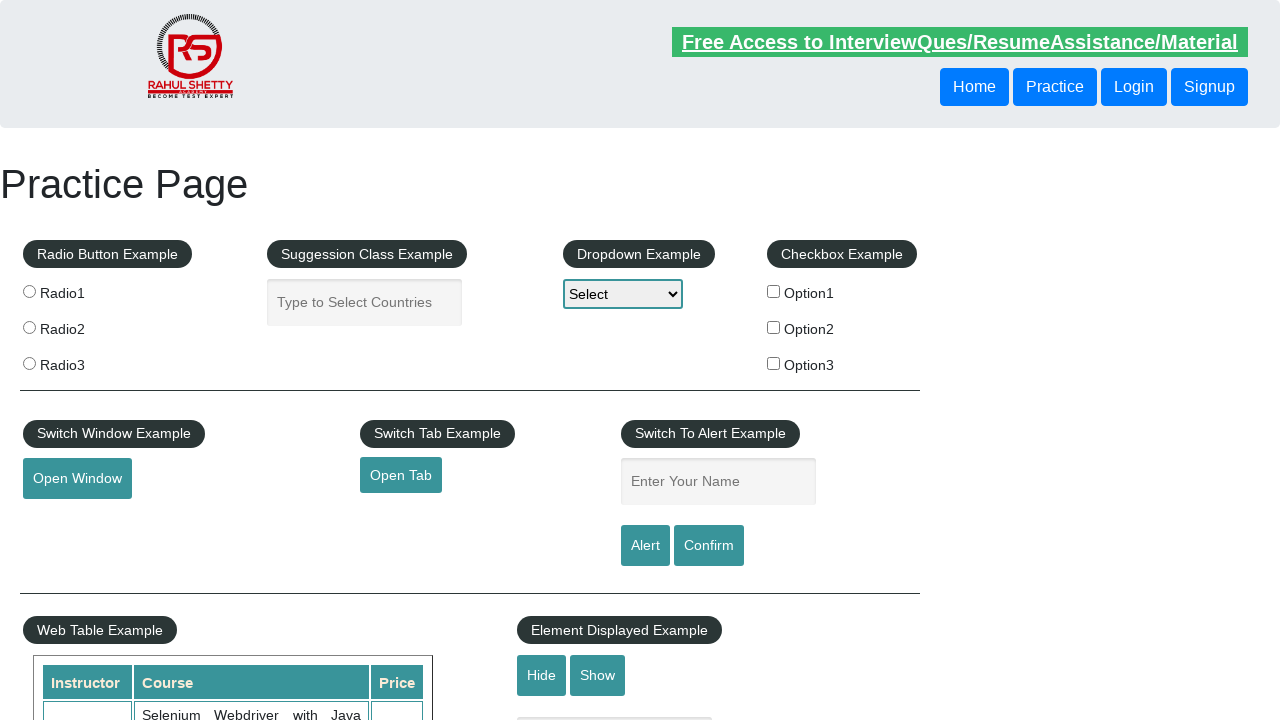

Scrolled down 450px to bring product table into view
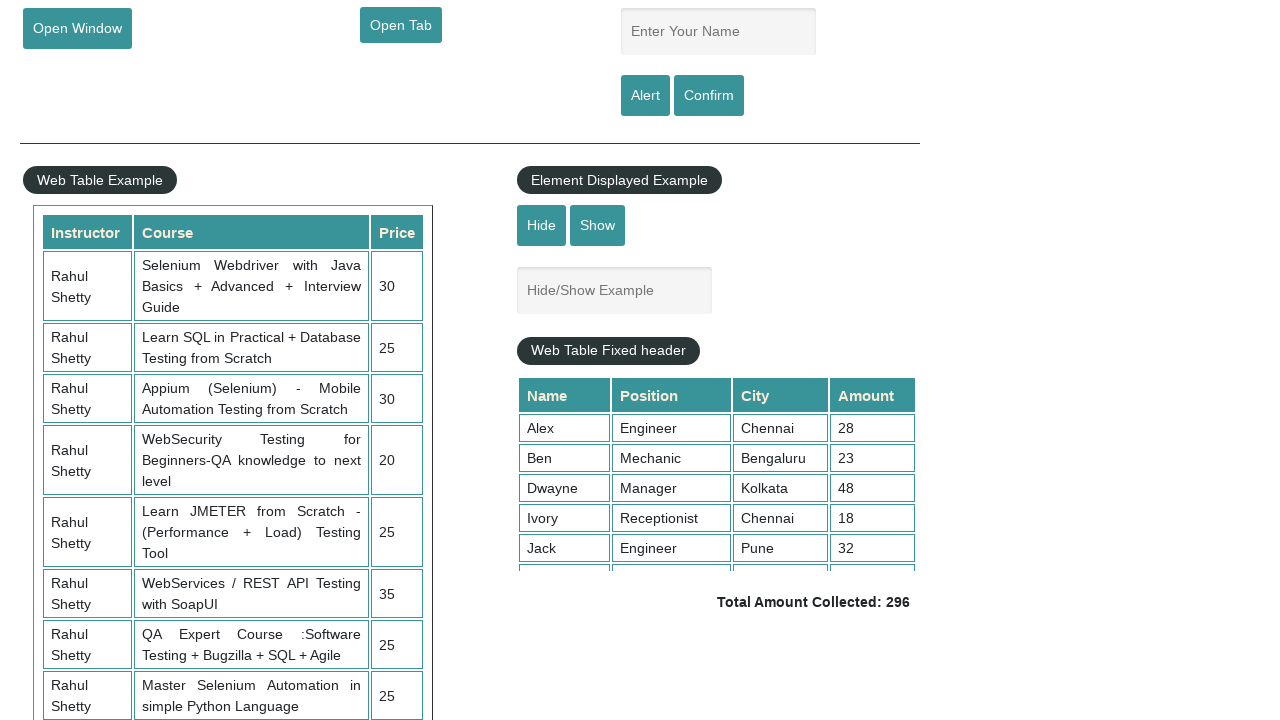

Product table (#product) is now visible
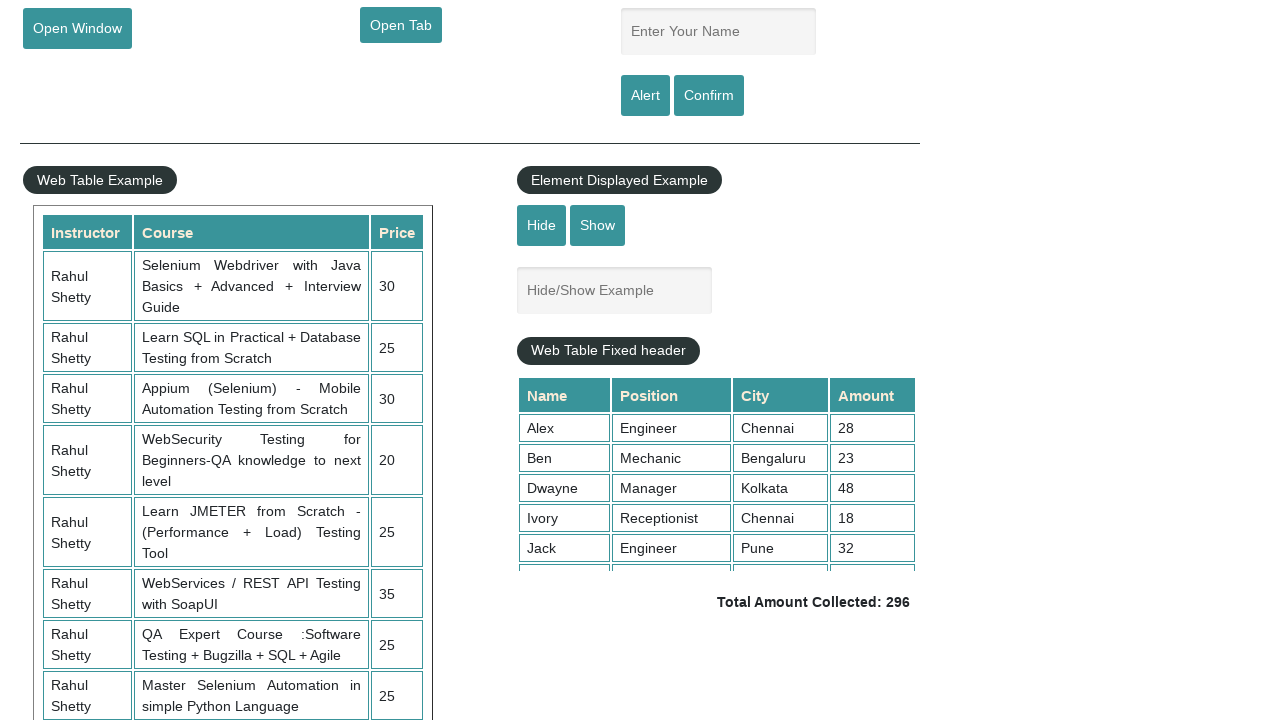

Located product table element
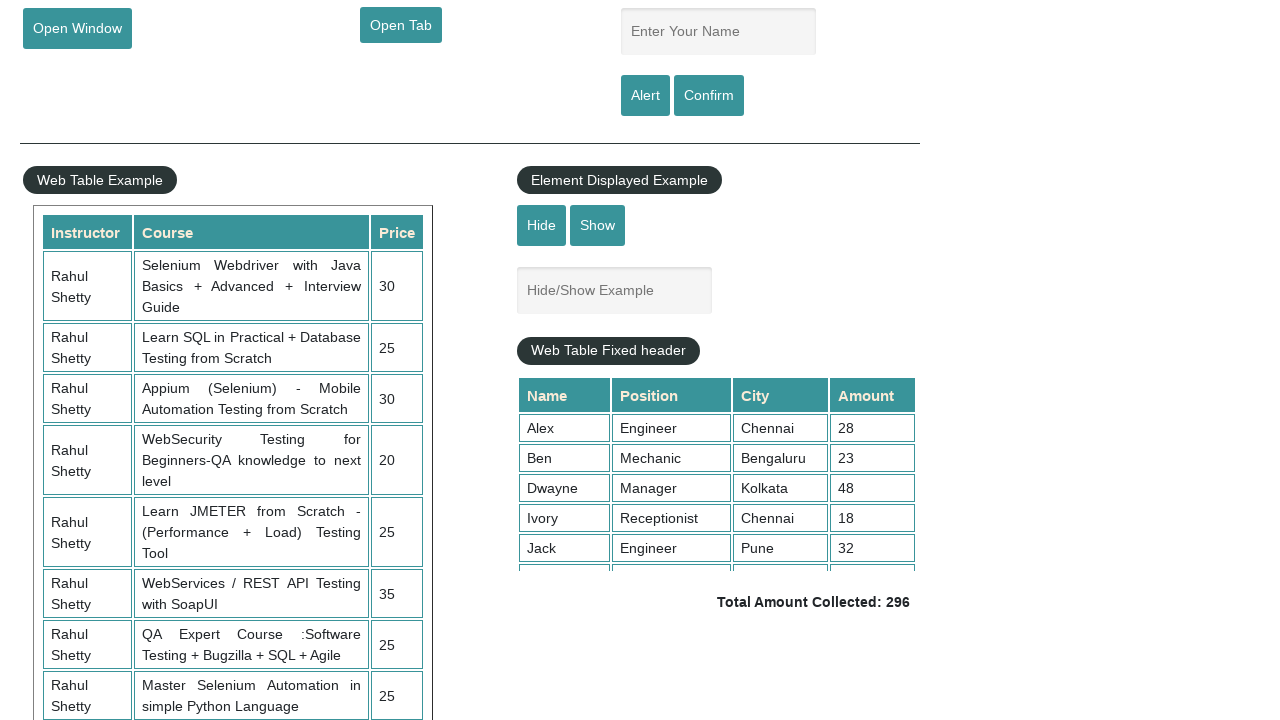

Located all table rows
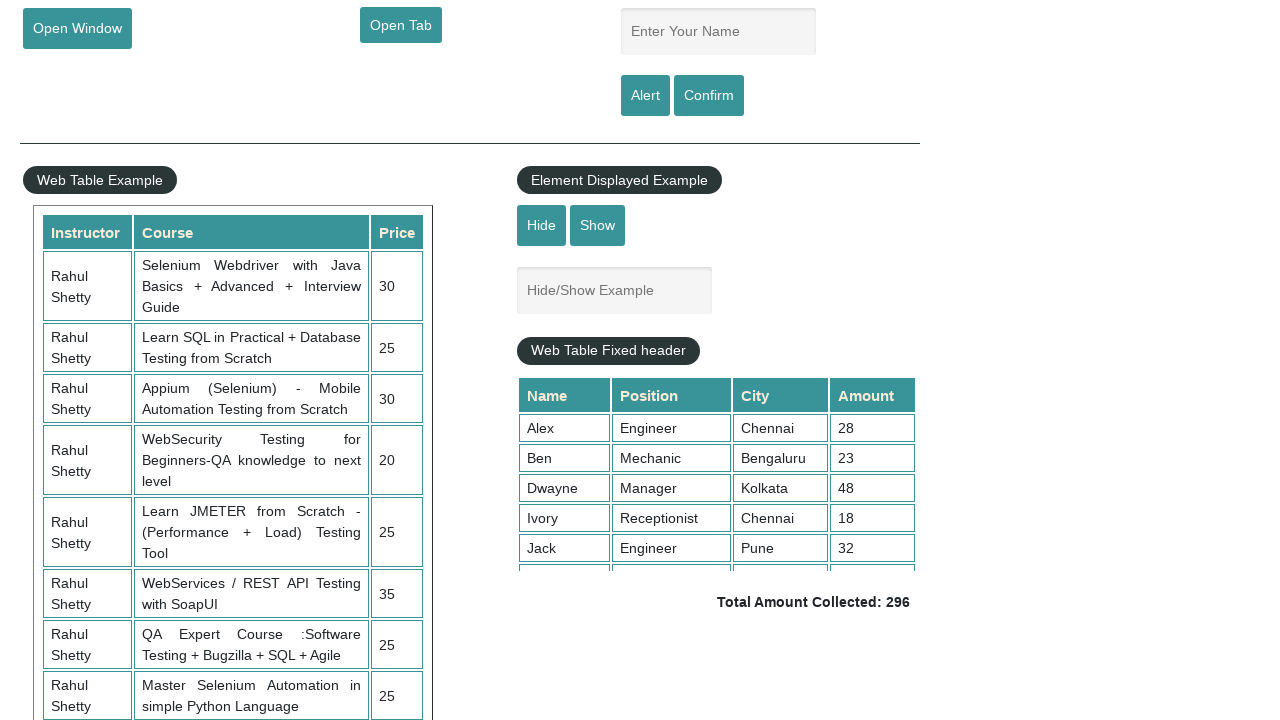

First table row is available
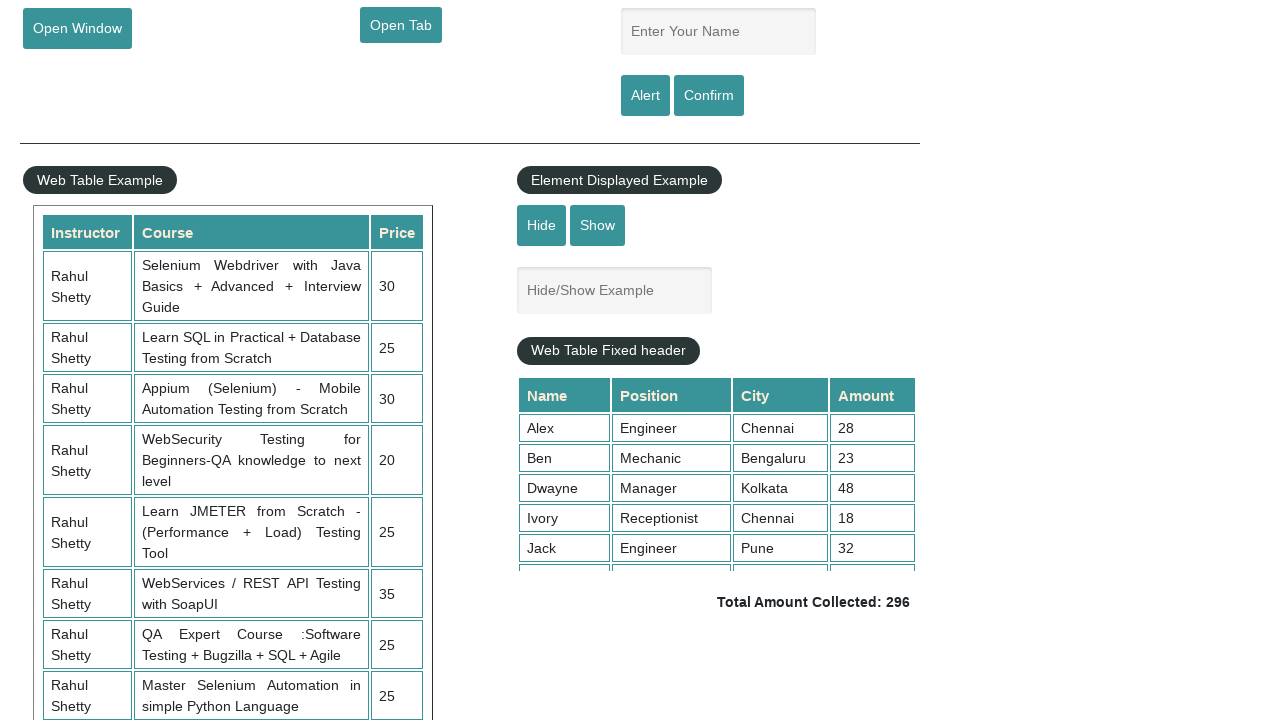

Located second data row (index 2) in table
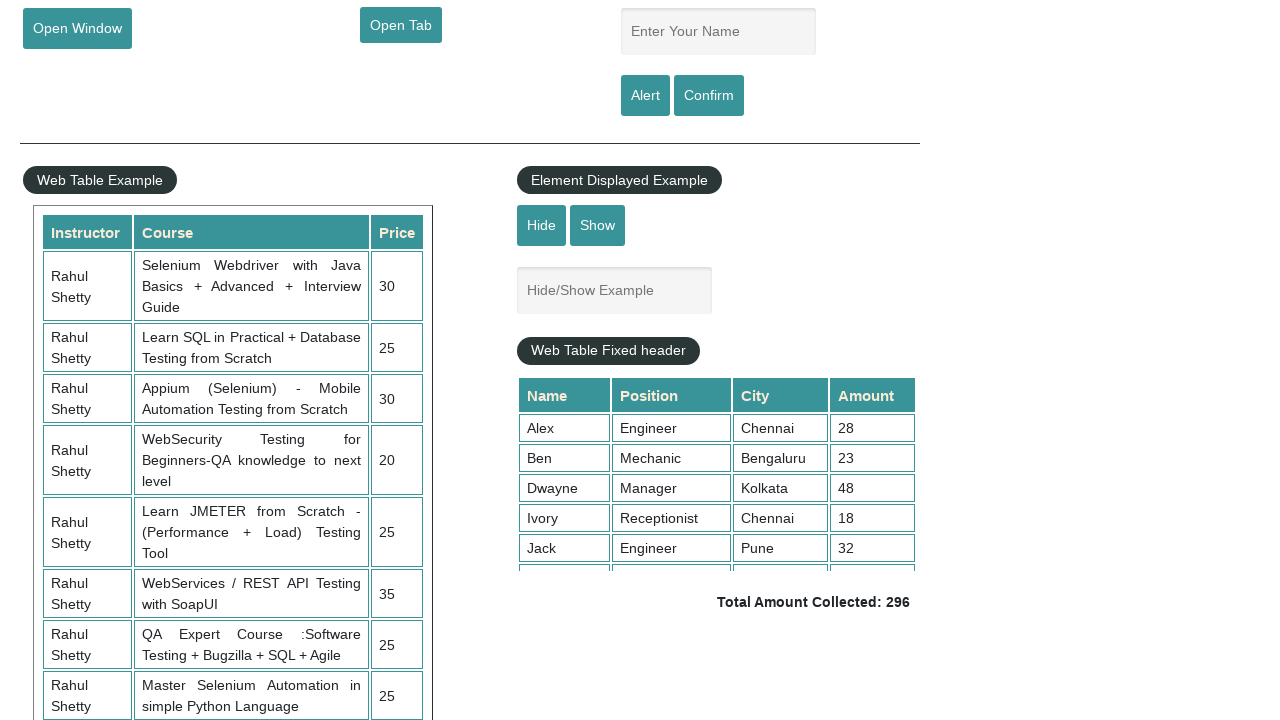

Second data row is now available
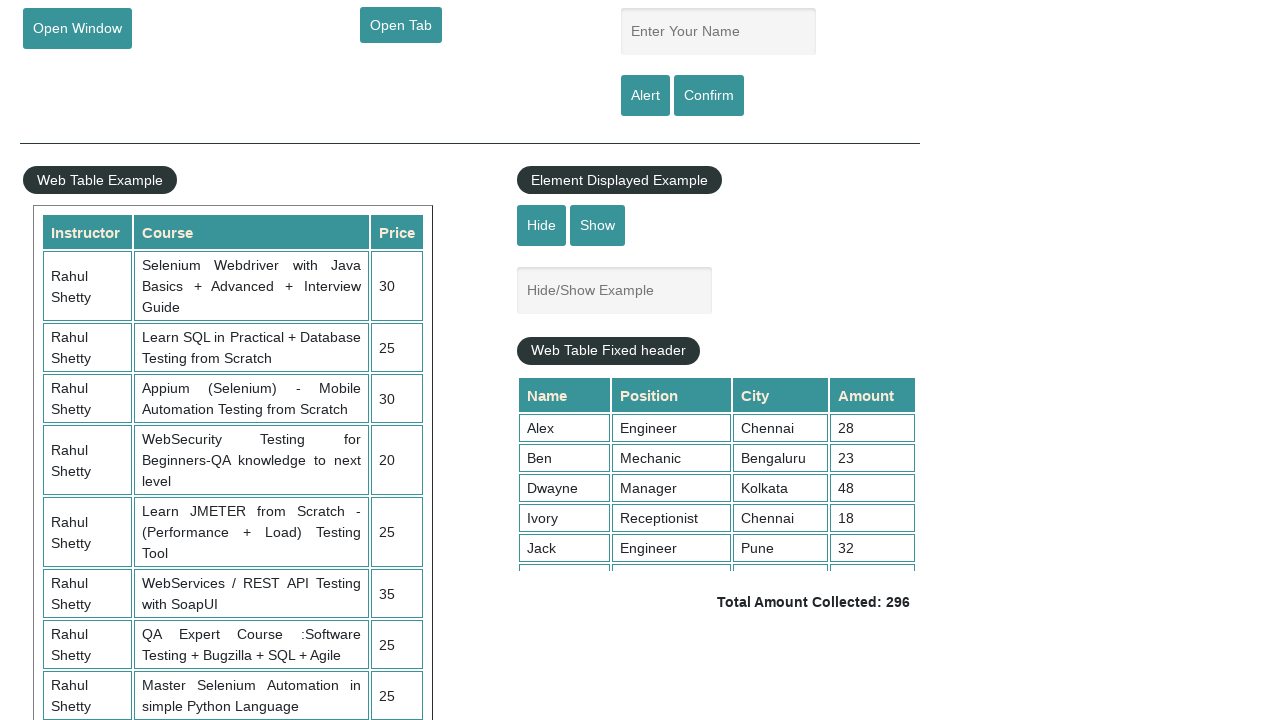

First cell in second data row is available
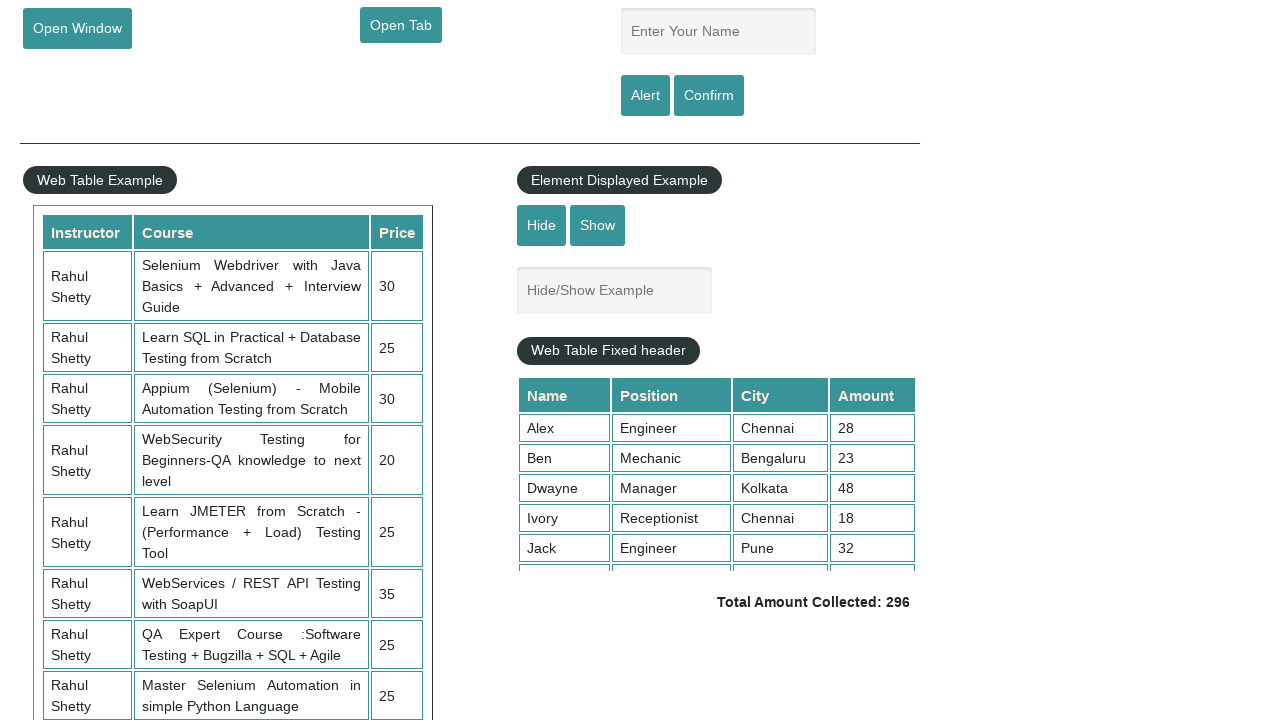

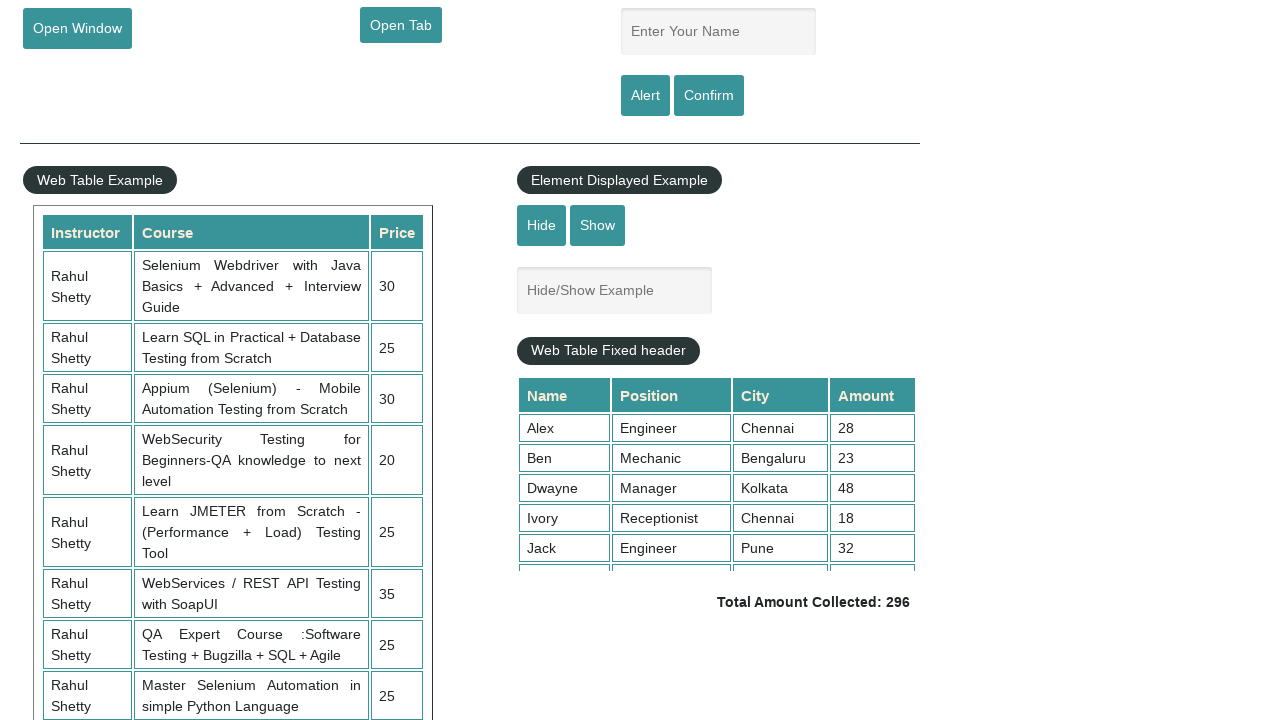